Tests double-click functionality by clicking on Basic Elements tab, scrolling to and double-clicking an element, then handling the resulting alert

Starting URL: http://automationbykrishna.com/

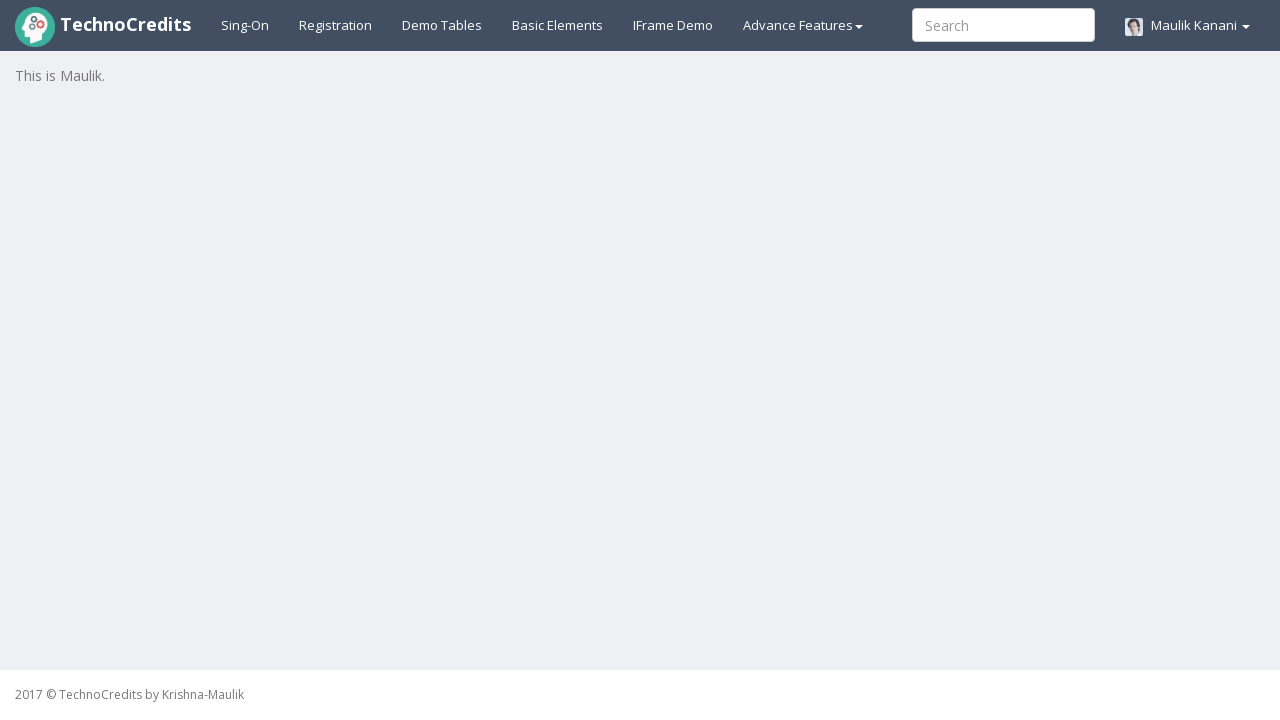

Clicked on Basic Elements tab at (558, 25) on xpath=//a[@id='basicelements']
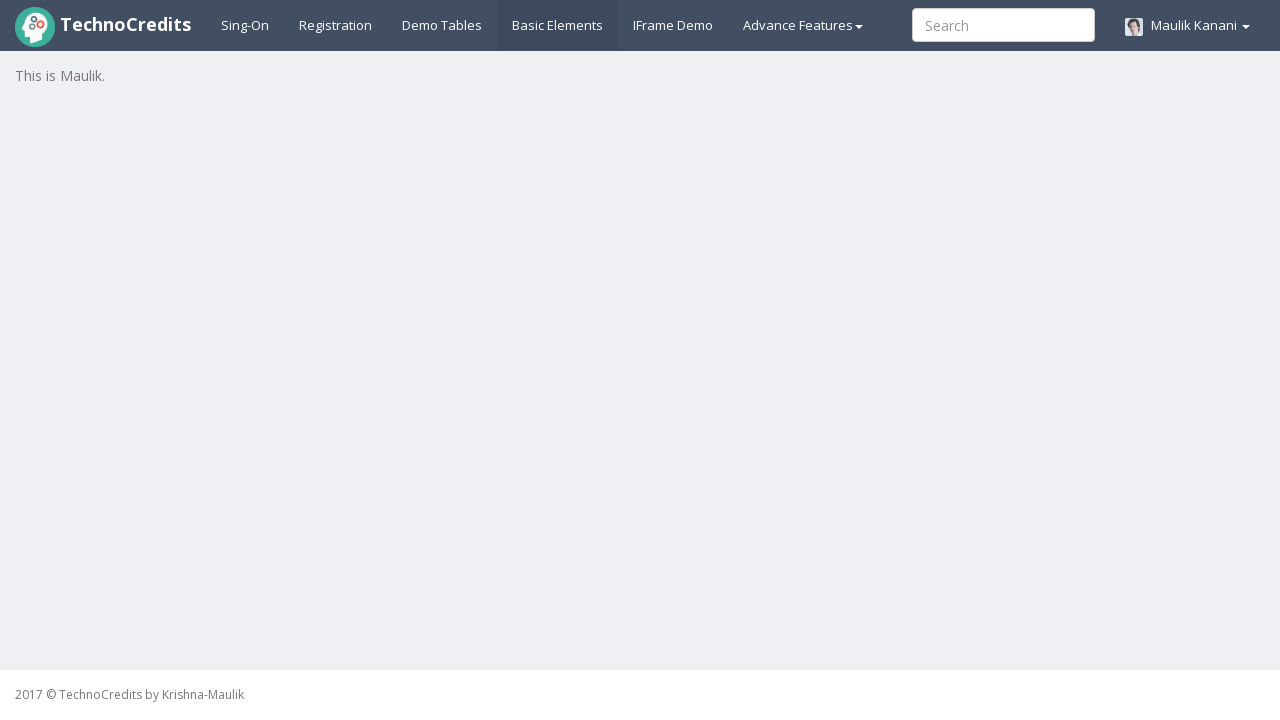

Waited for Basic Elements tab to load
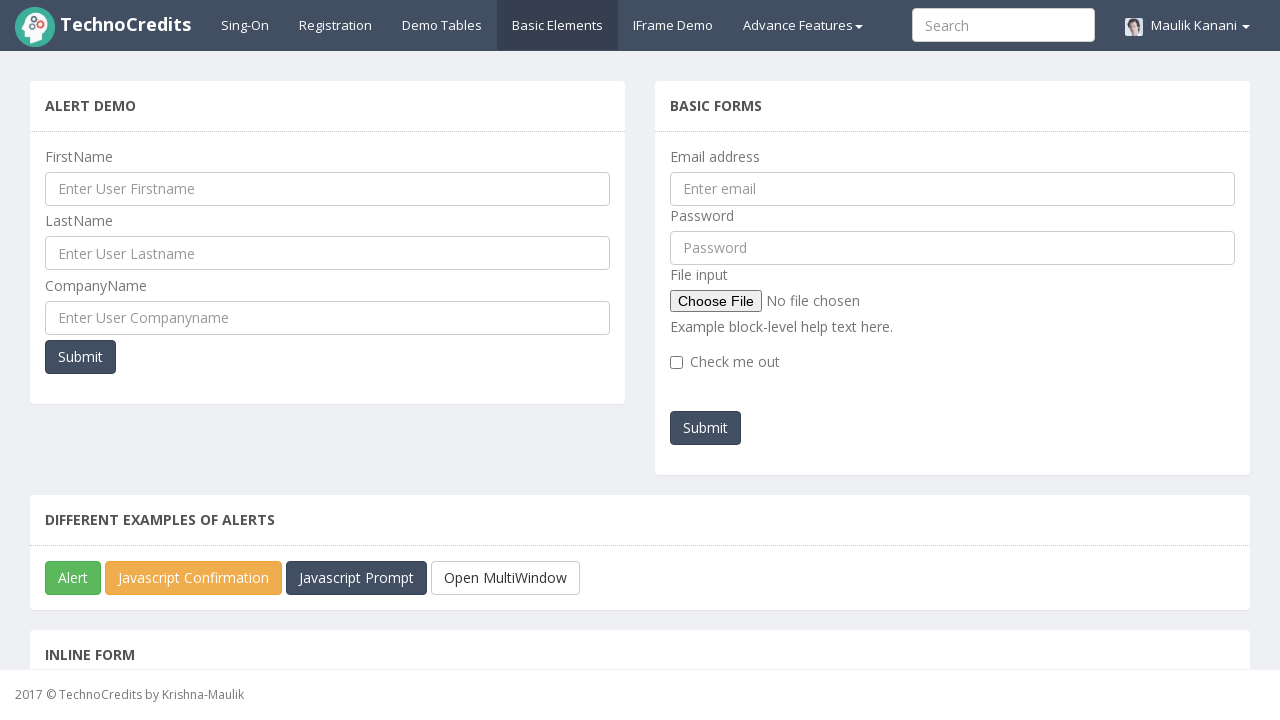

Located double-click element
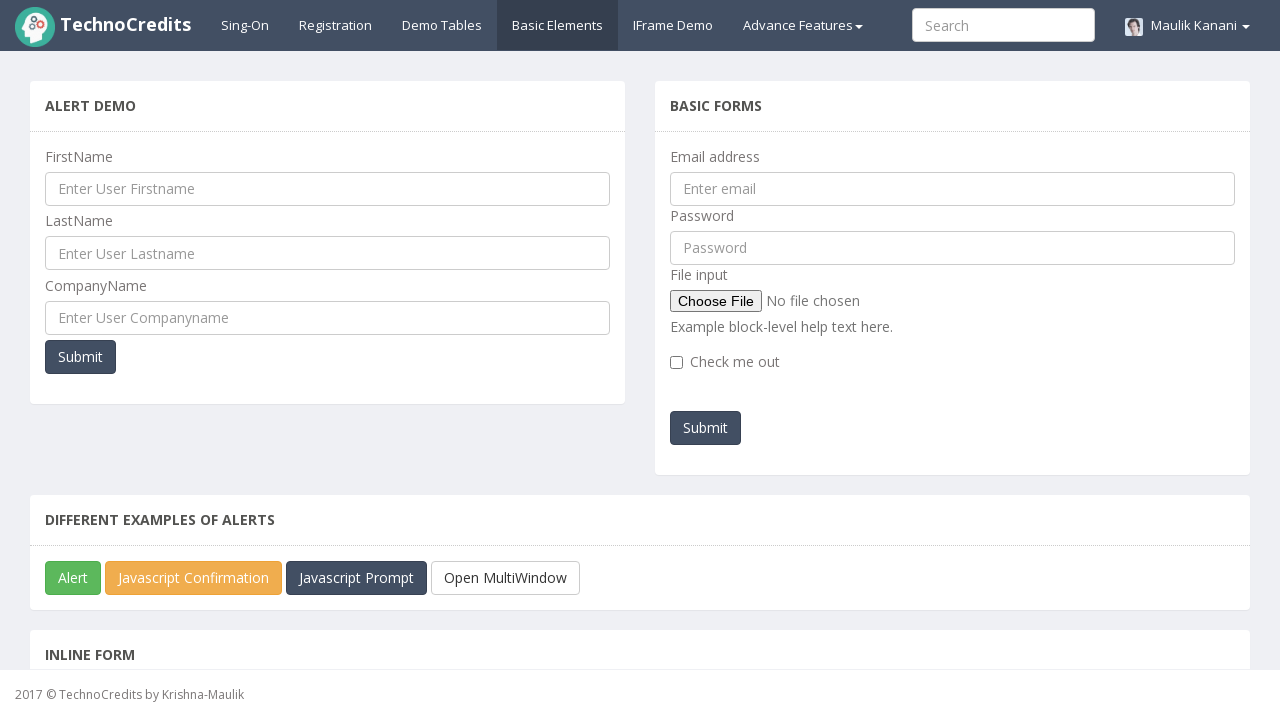

Scrolled to double-click element
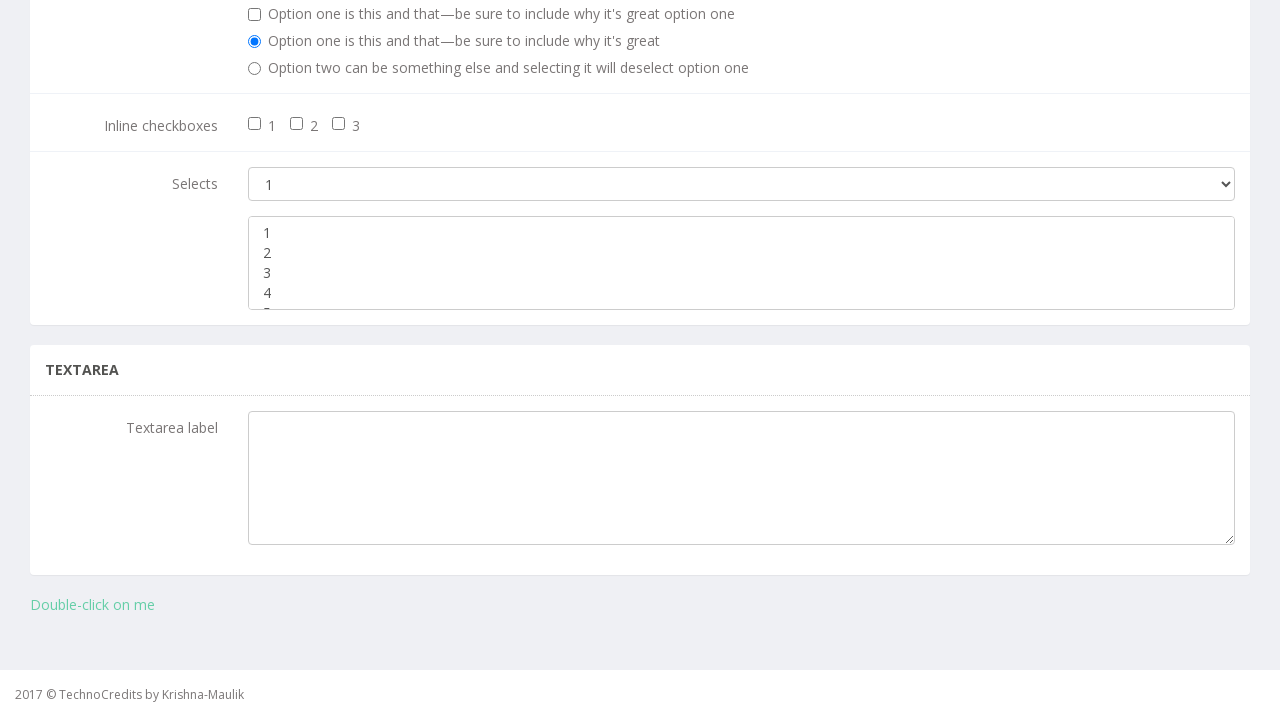

Waited for element to be fully visible
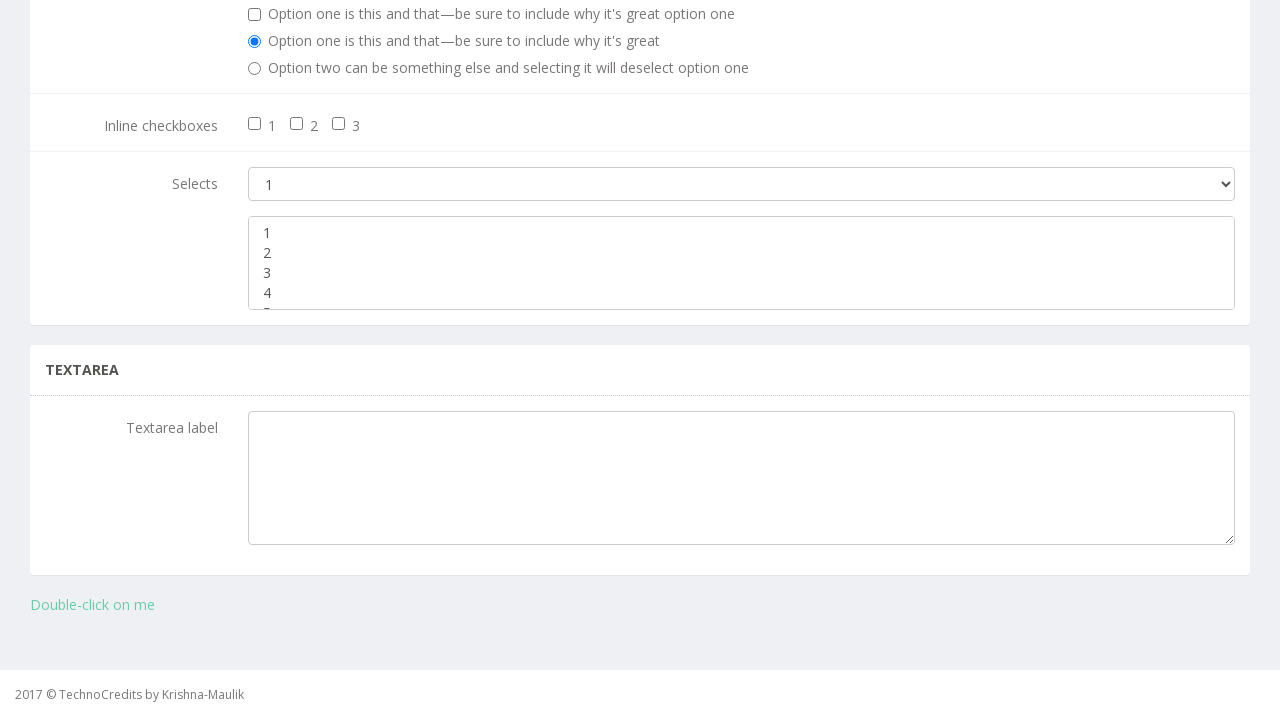

Performed double-click on the element at (92, 605) on xpath=//a[@ondblclick='doubleClick()']
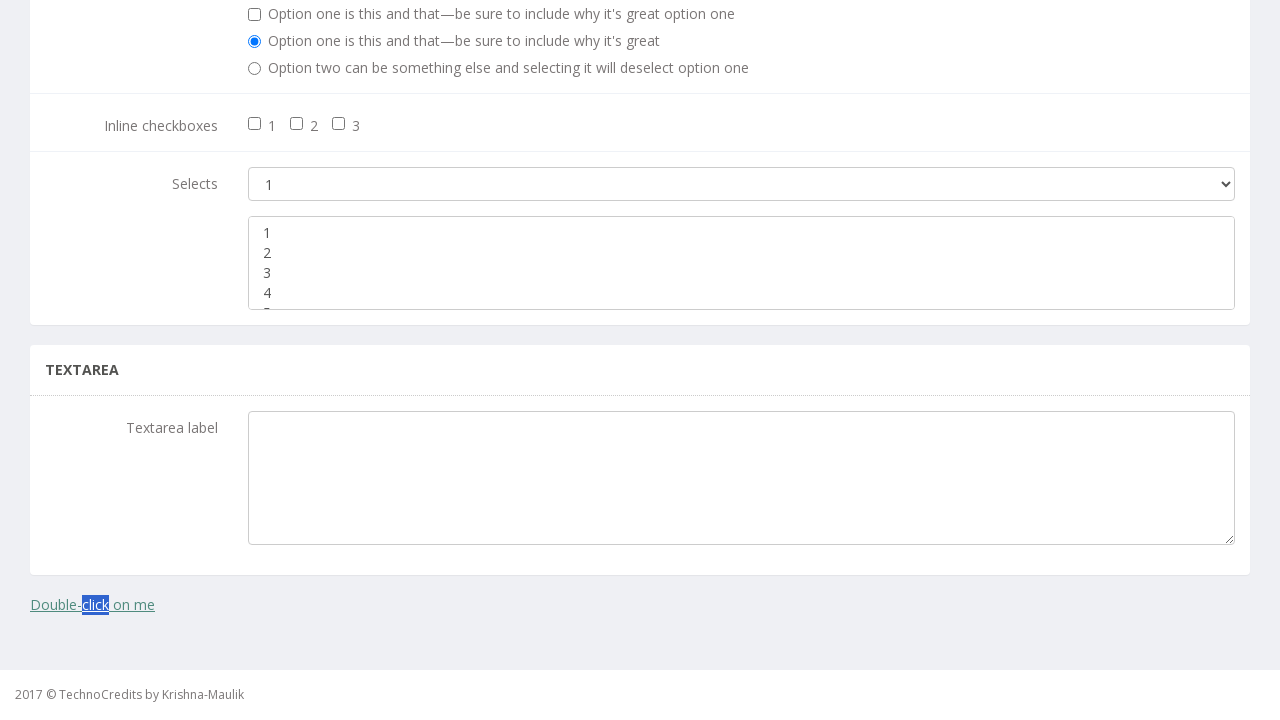

Set up alert handler to accept dialogs
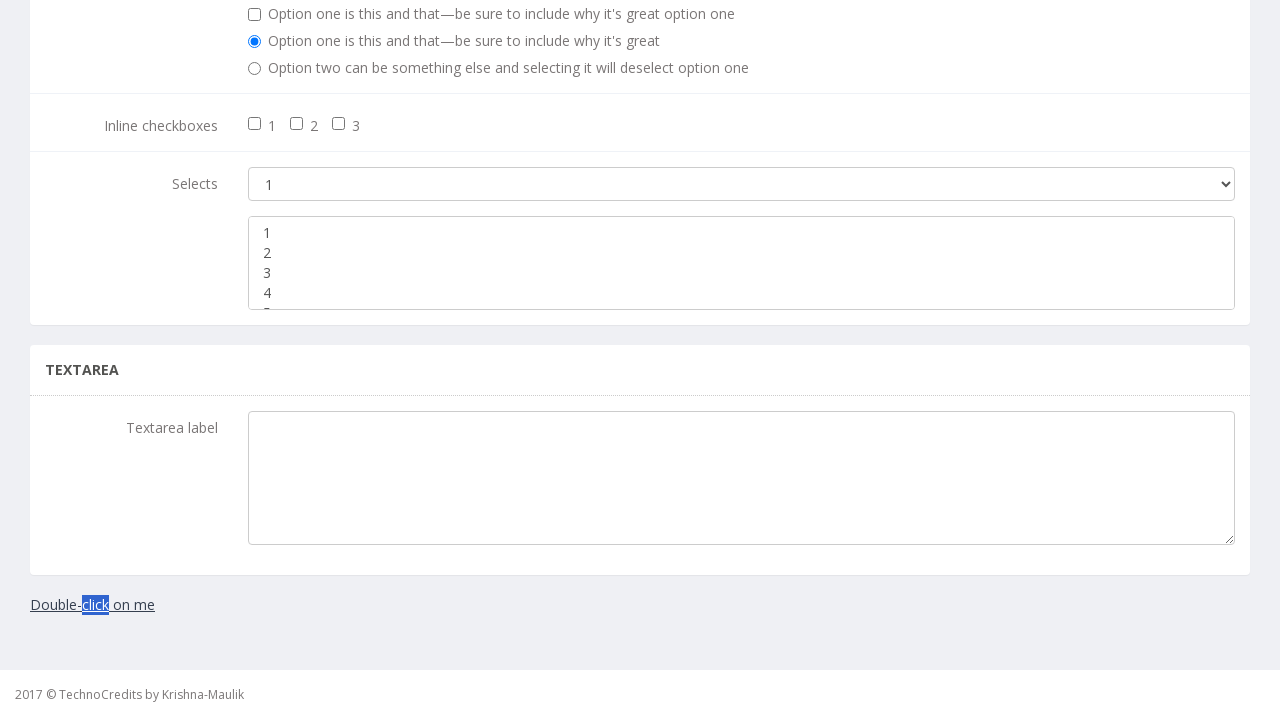

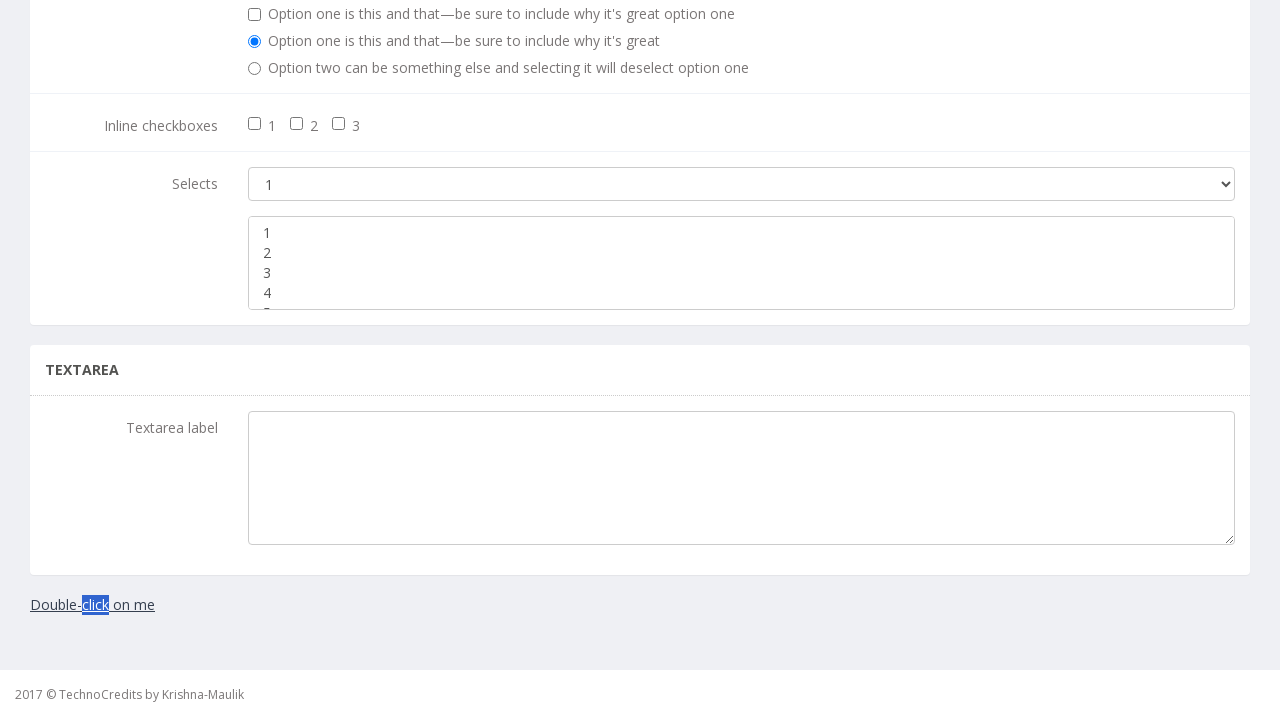